Tests dropdown selection functionality by selecting different country options from a dropdown menu

Starting URL: https://practice.expandtesting.com/dropdown

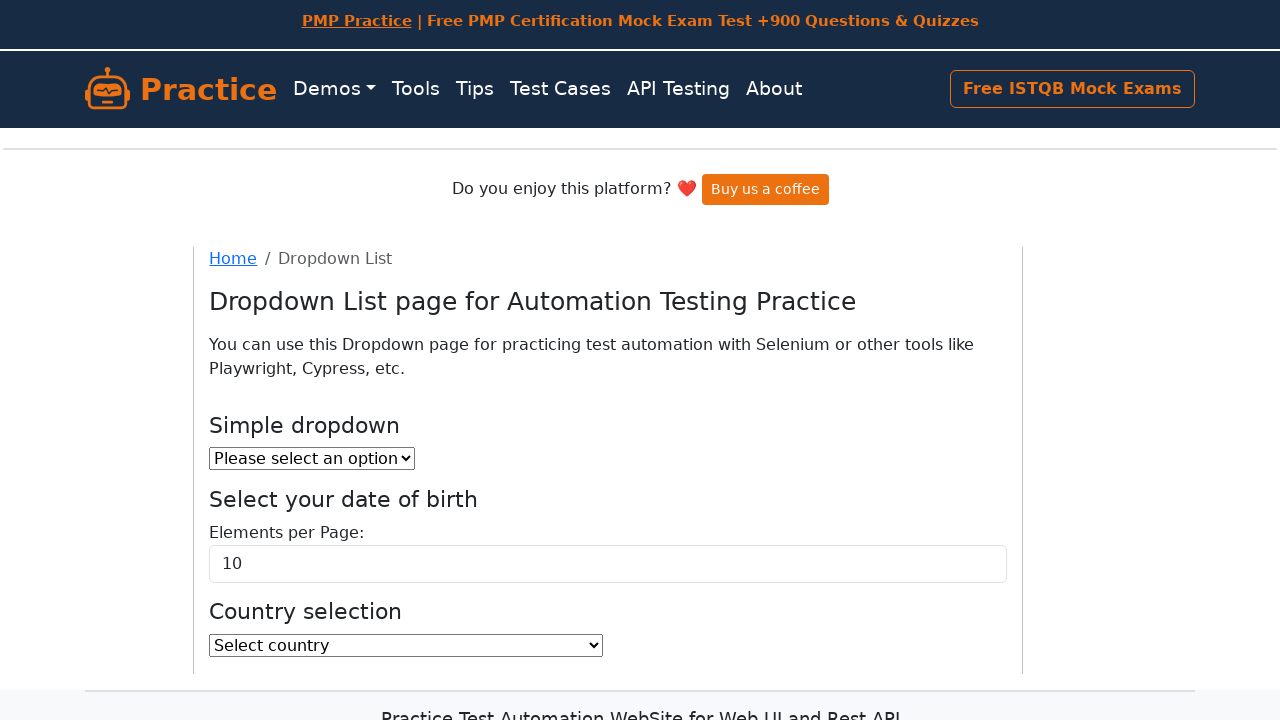

Selected Afghanistan from country dropdown on #country
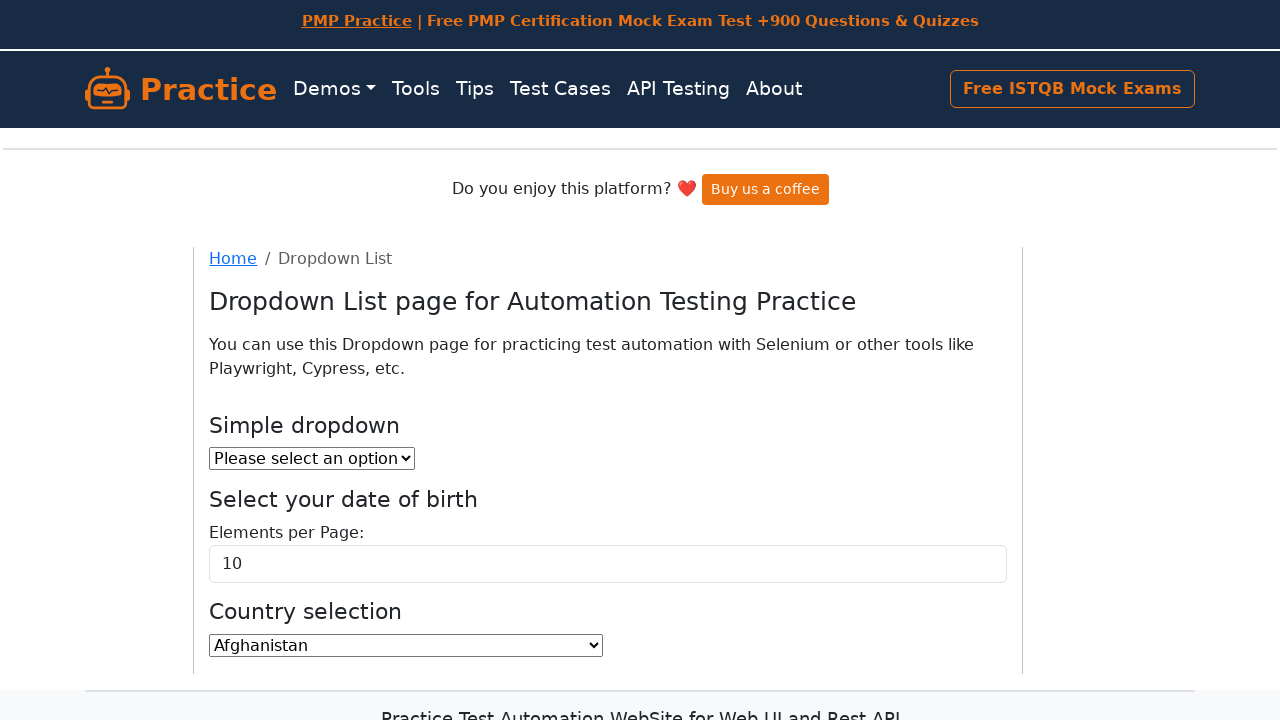

Waited 1 second for selection to register
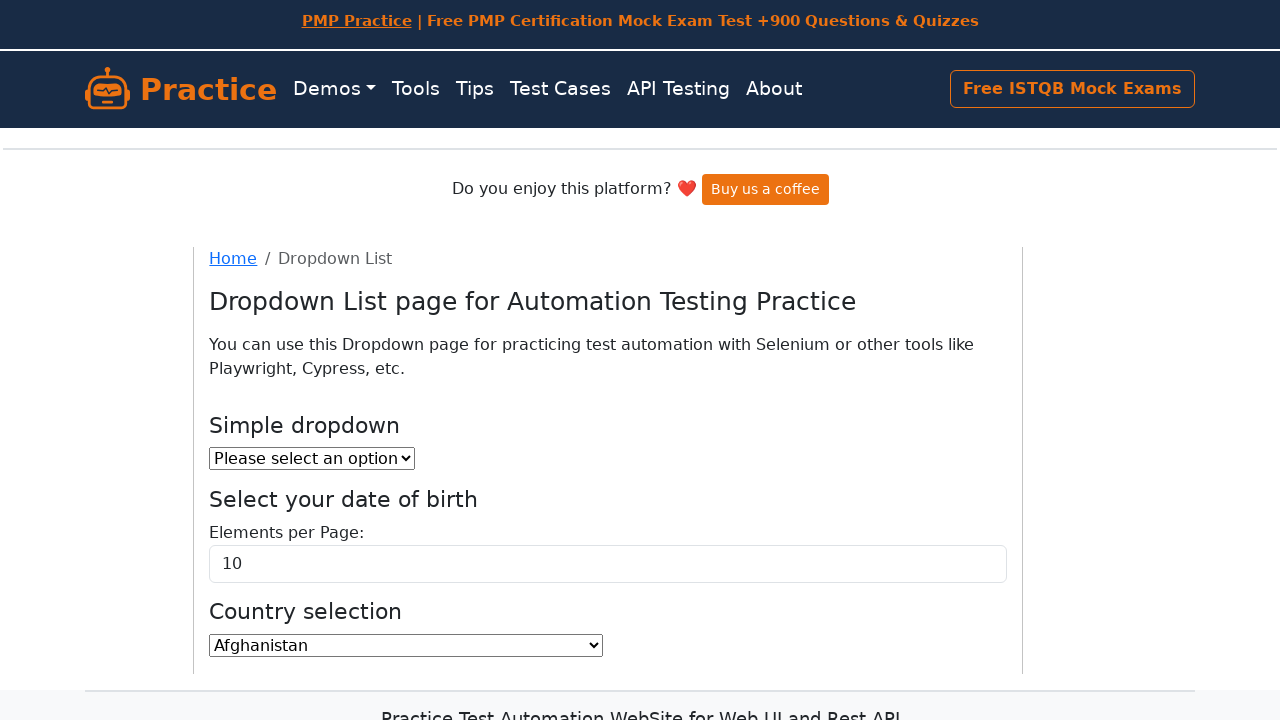

Selected United States from country dropdown on #country
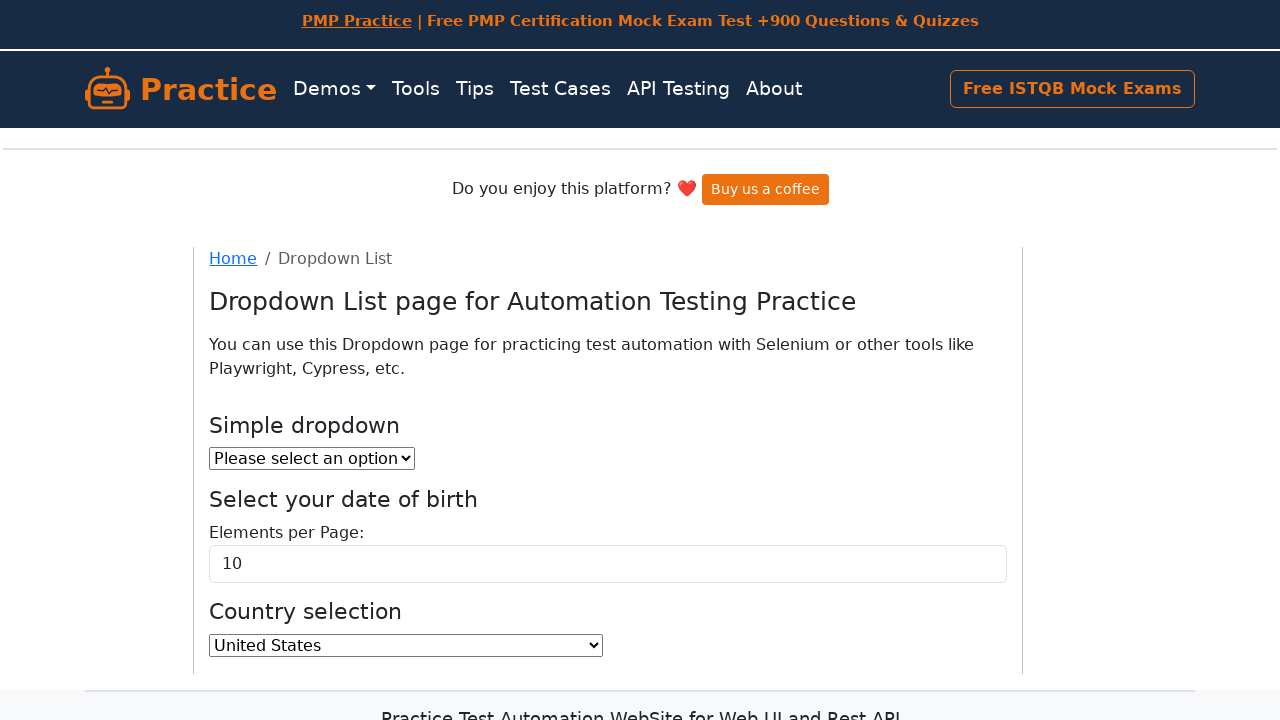

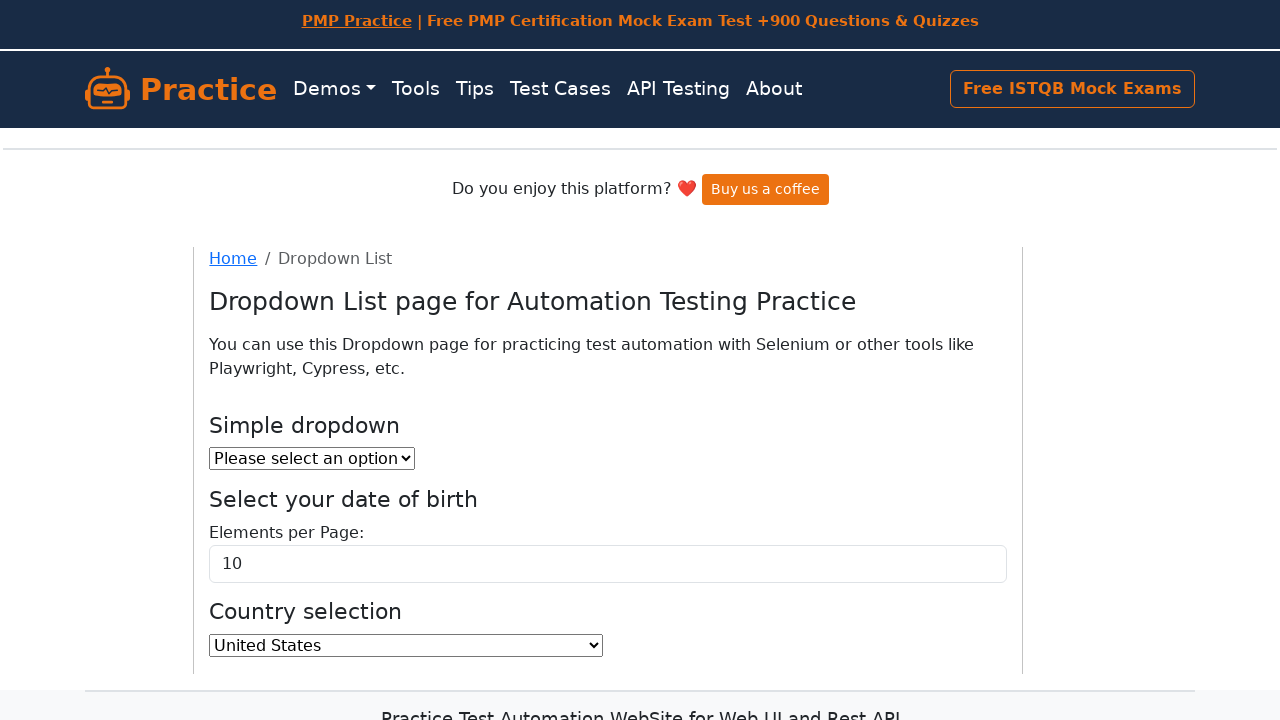